Tests nested iframe functionality by navigating through parent and child frames and verifying content at each level

Starting URL: https://demoqa.com/

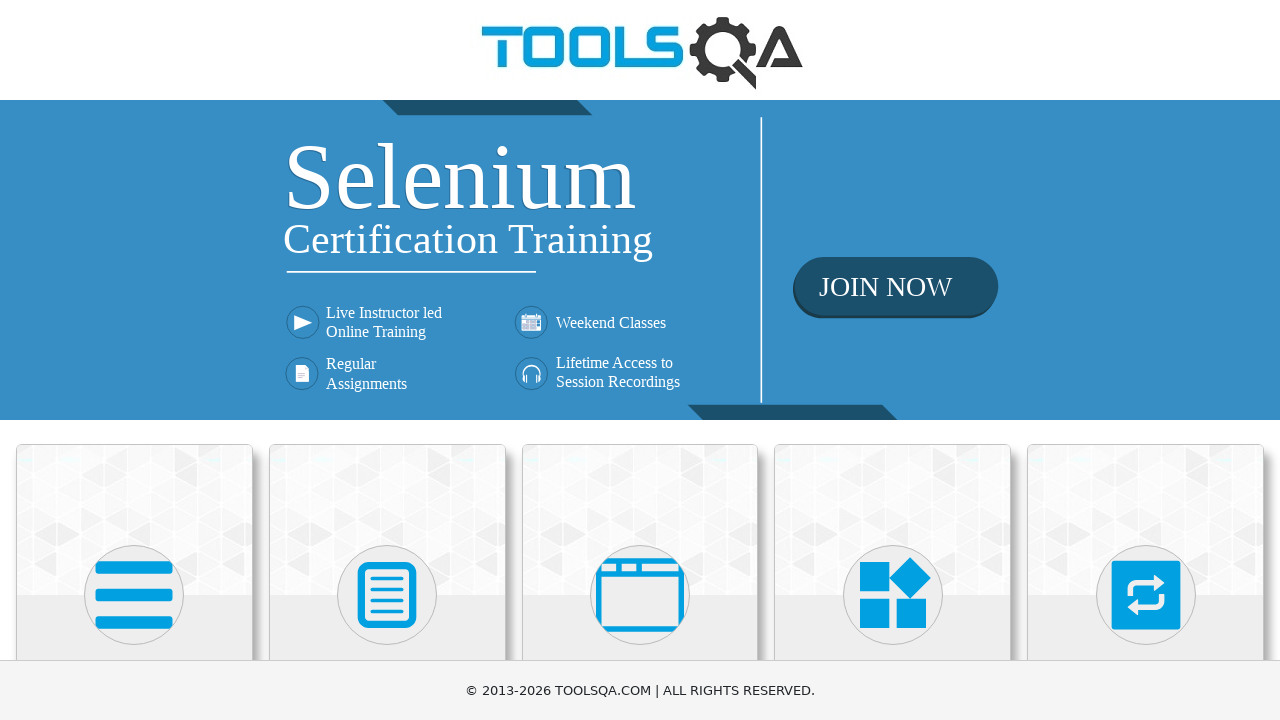

Clicked on Alerts, Frame & Windows category card at (640, 360) on text=Alerts, Frame & Windows
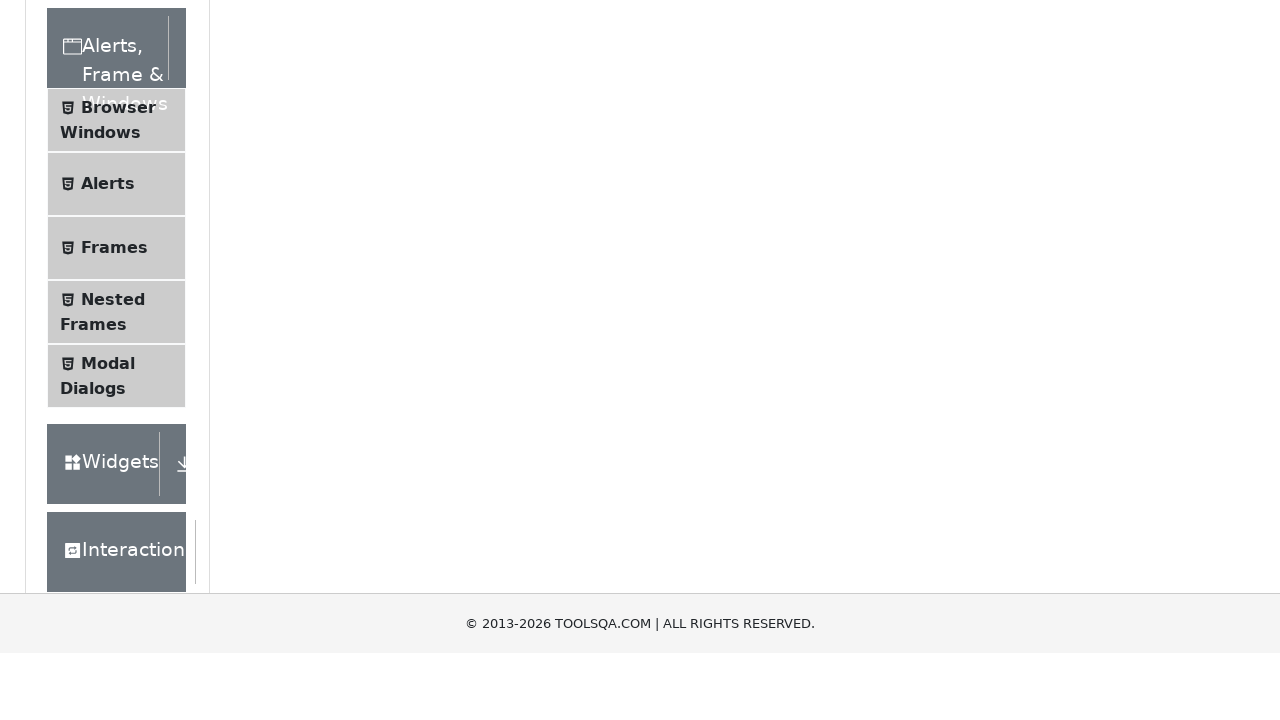

Clicked on Nested Frames menu item at (113, 616) on text=Nested Frames
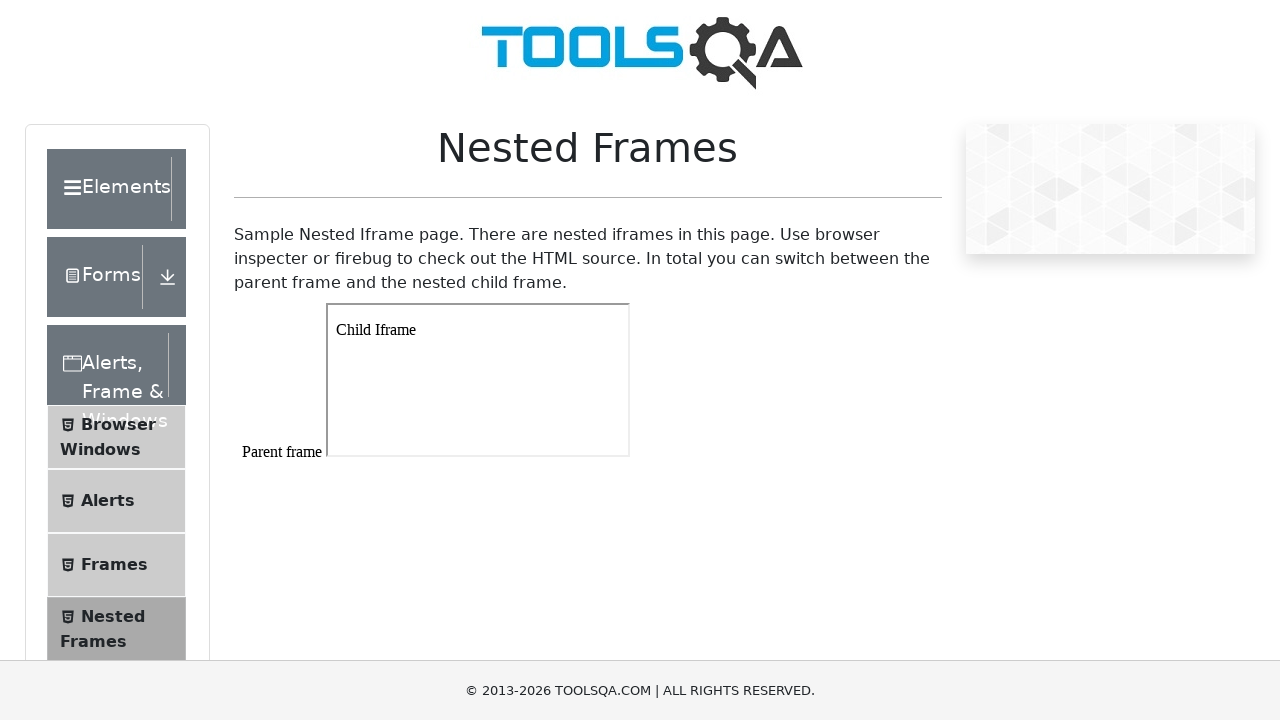

Located parent frame #frame1
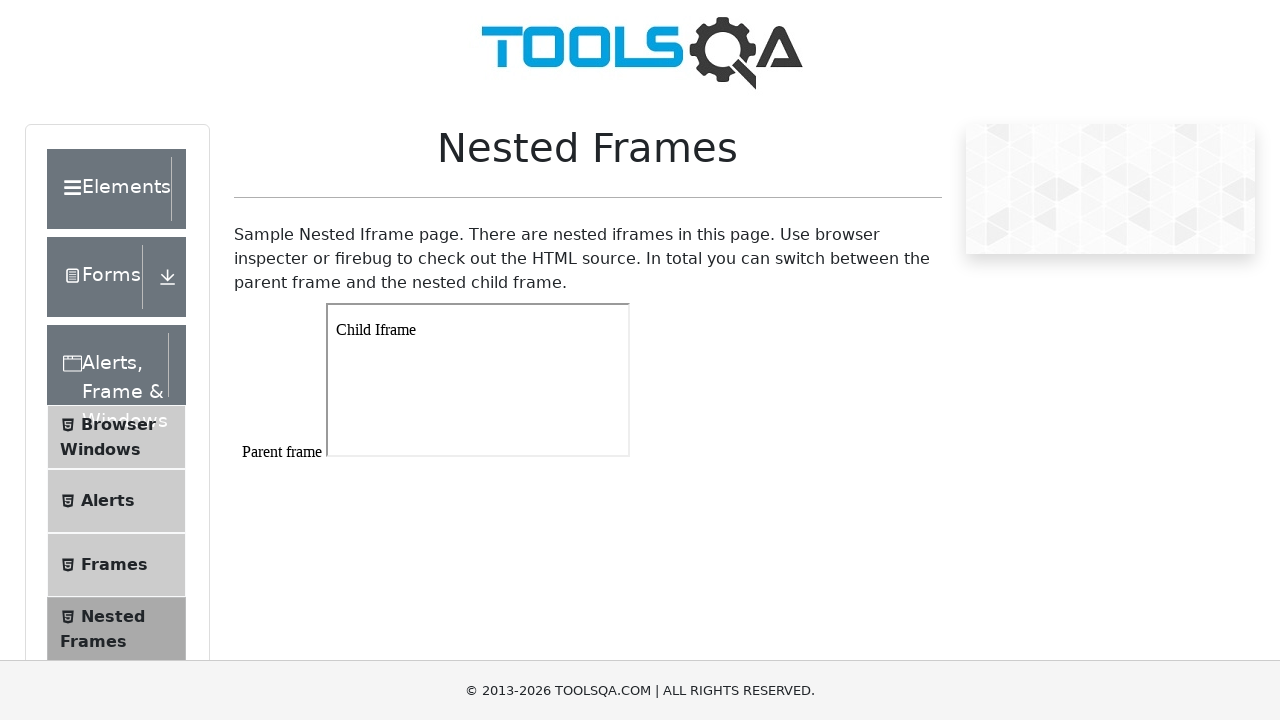

Parent frame body loaded
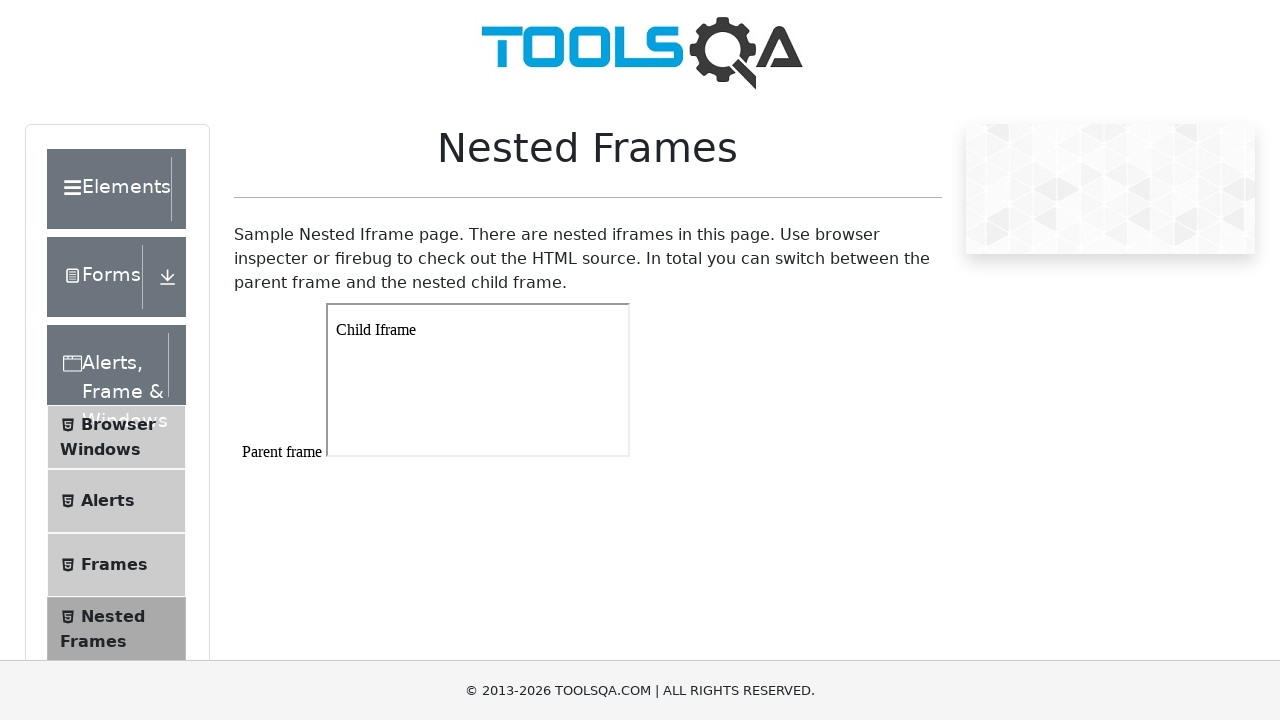

Verified parent frame contains 'Parent frame' text
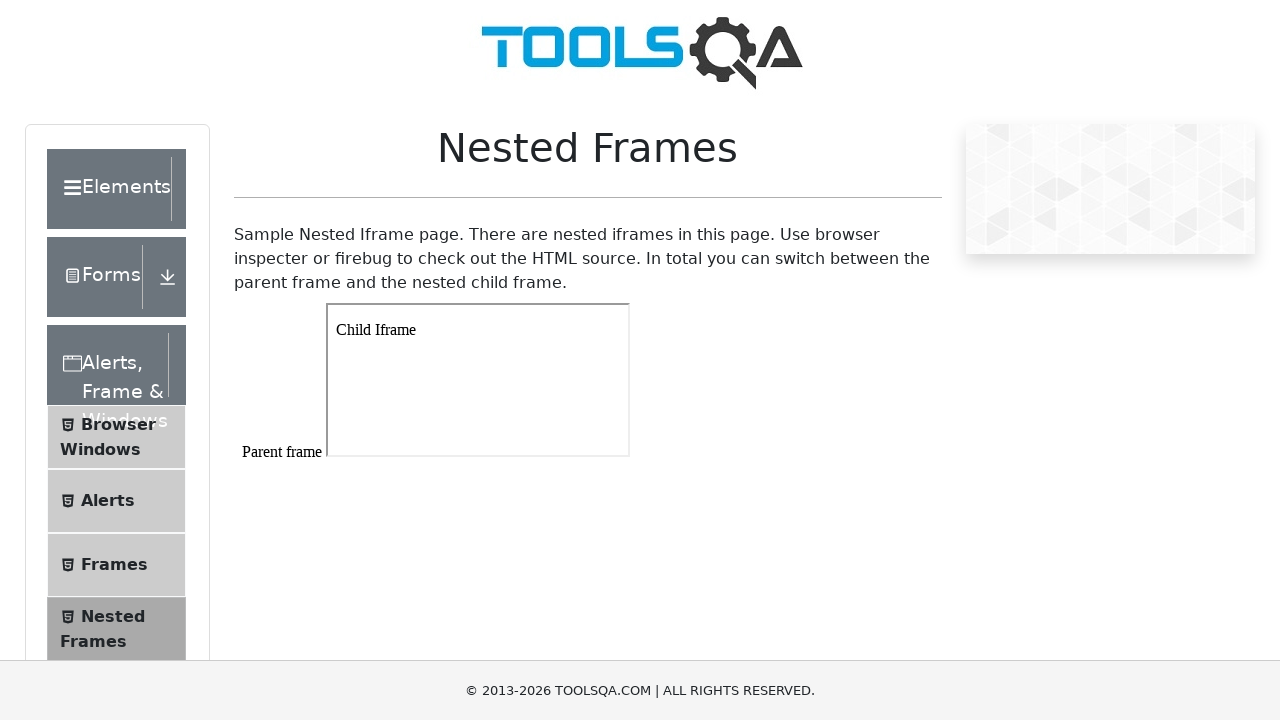

Located child iframe within parent frame
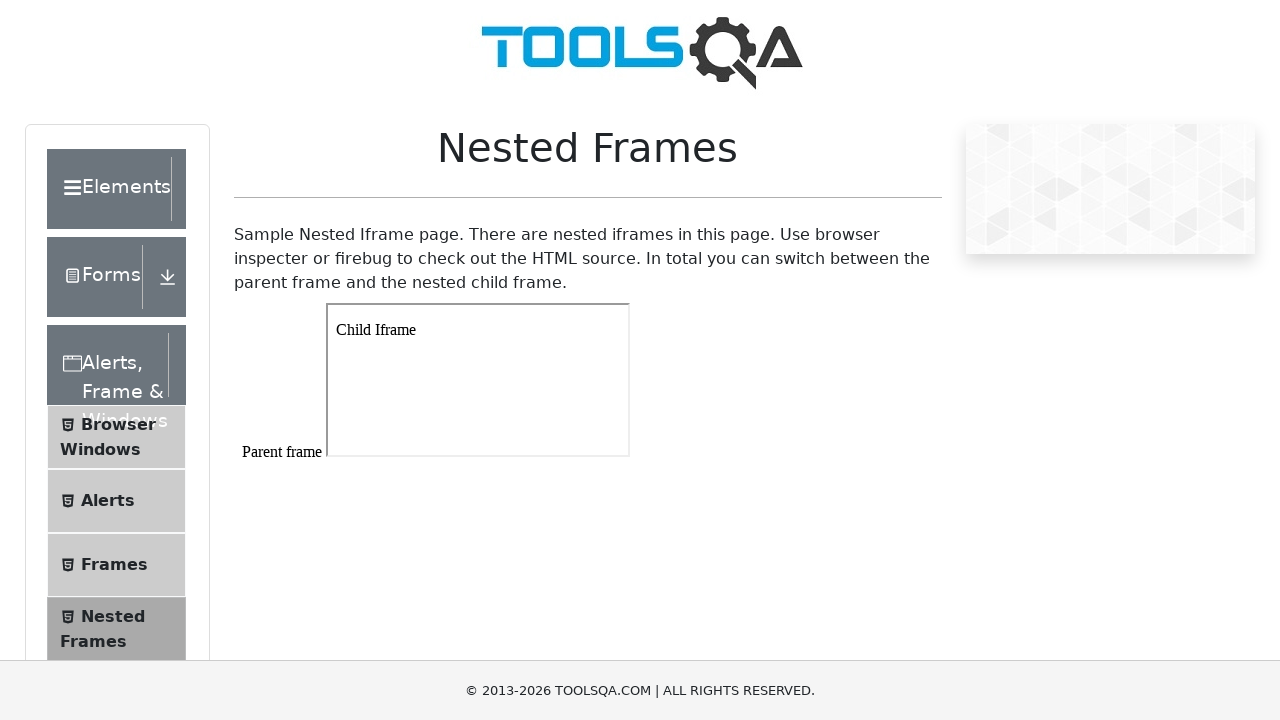

Child frame body loaded
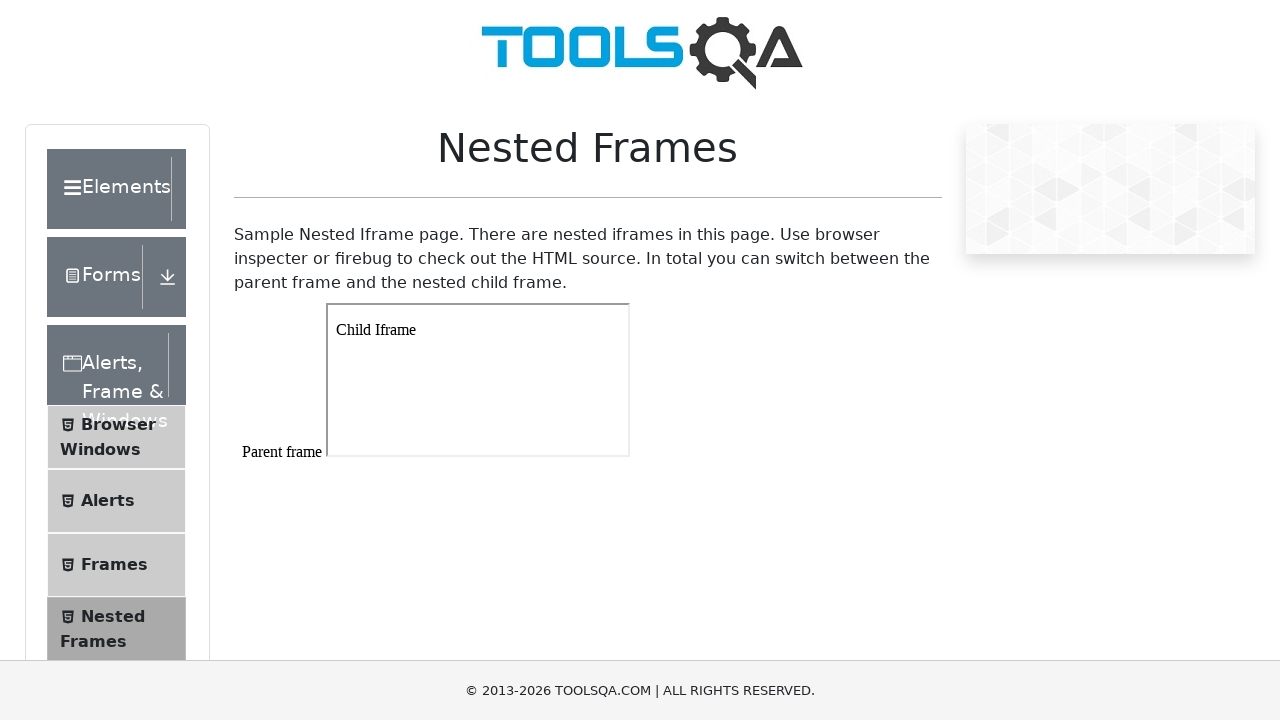

Verified child frame contains 'Child Iframe' text
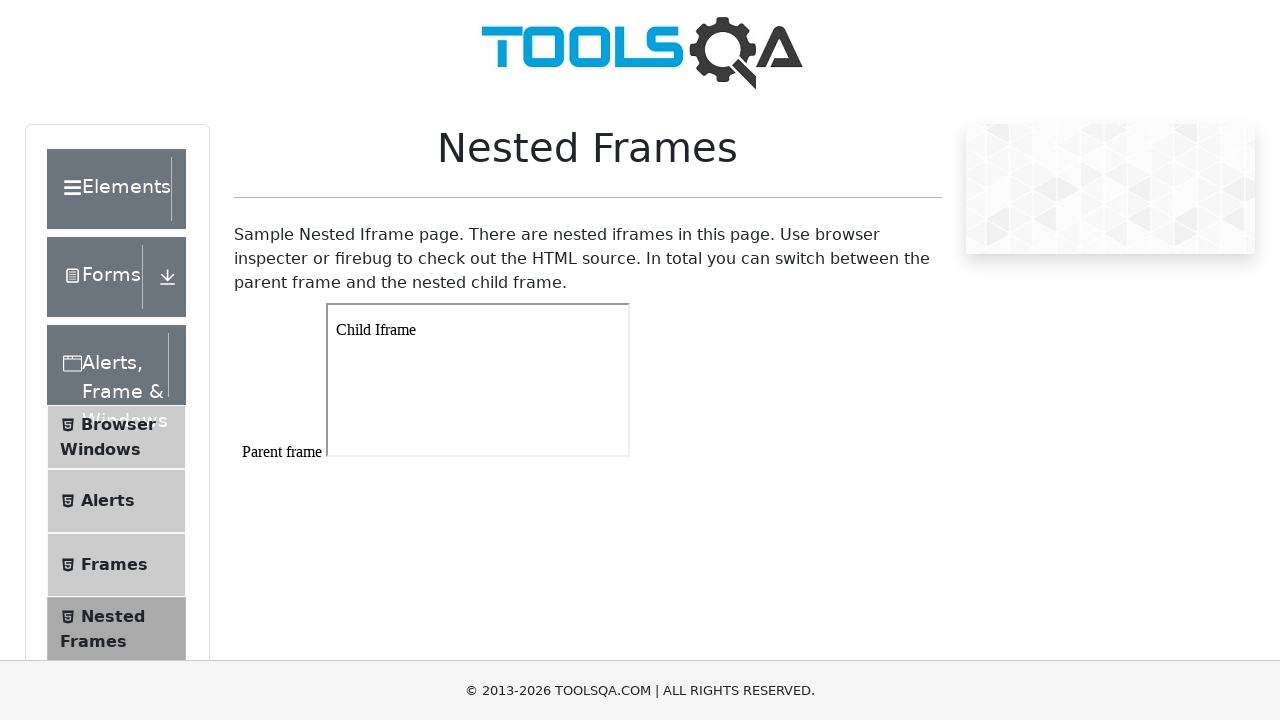

Main page frames wrapper element loaded
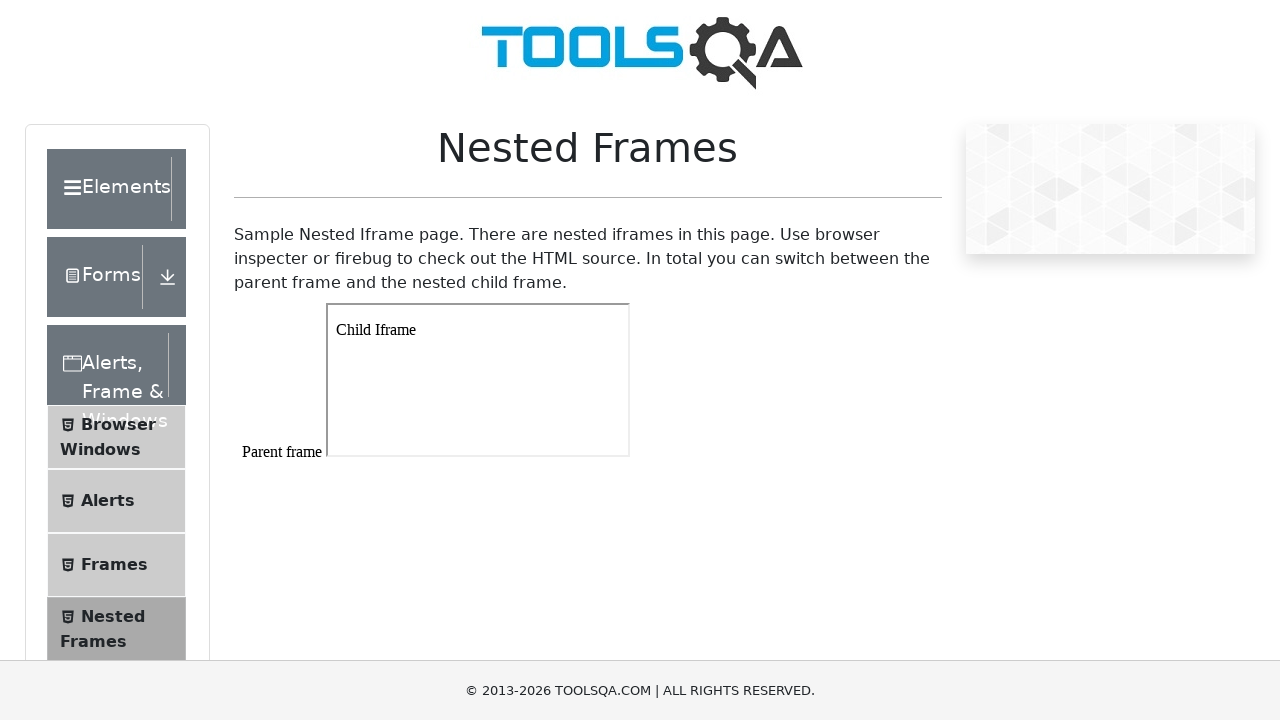

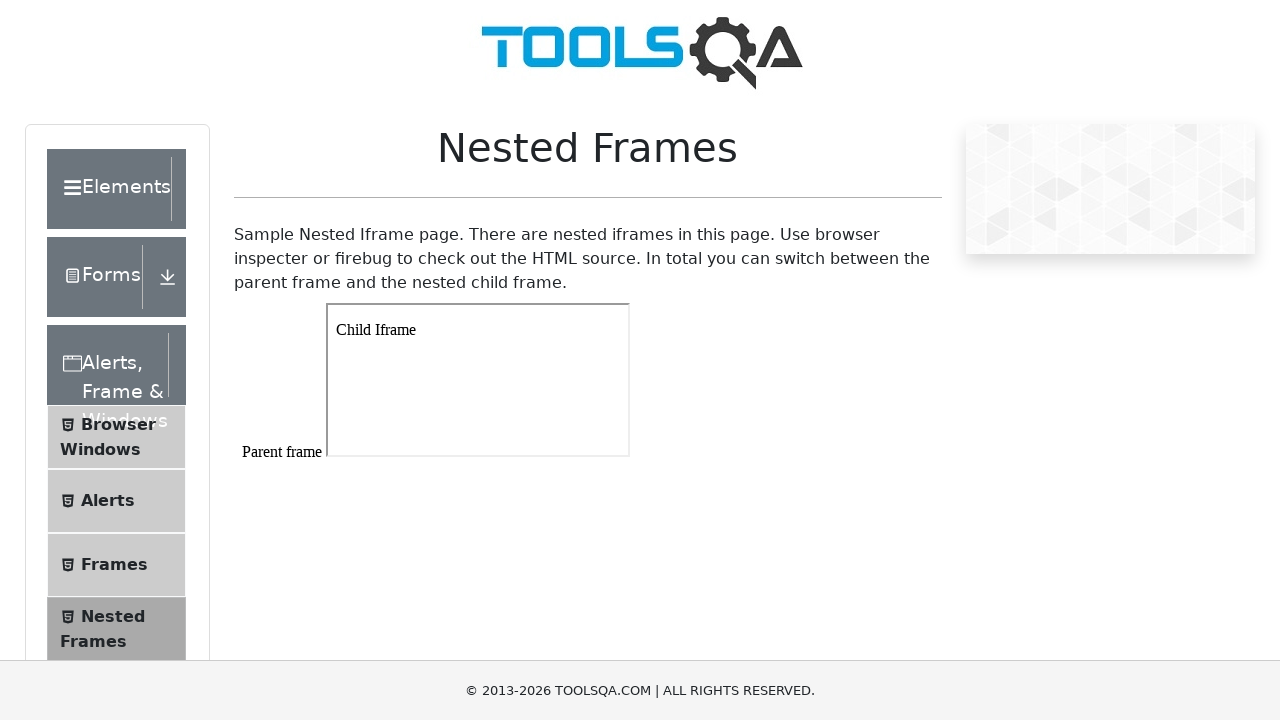